Tests clearing all input fields by clicking the Add Person button to navigate to the form, then clicking Clear fields.

Starting URL: https://kristinek.github.io/site/tasks/list_of_people_with_jobs.html

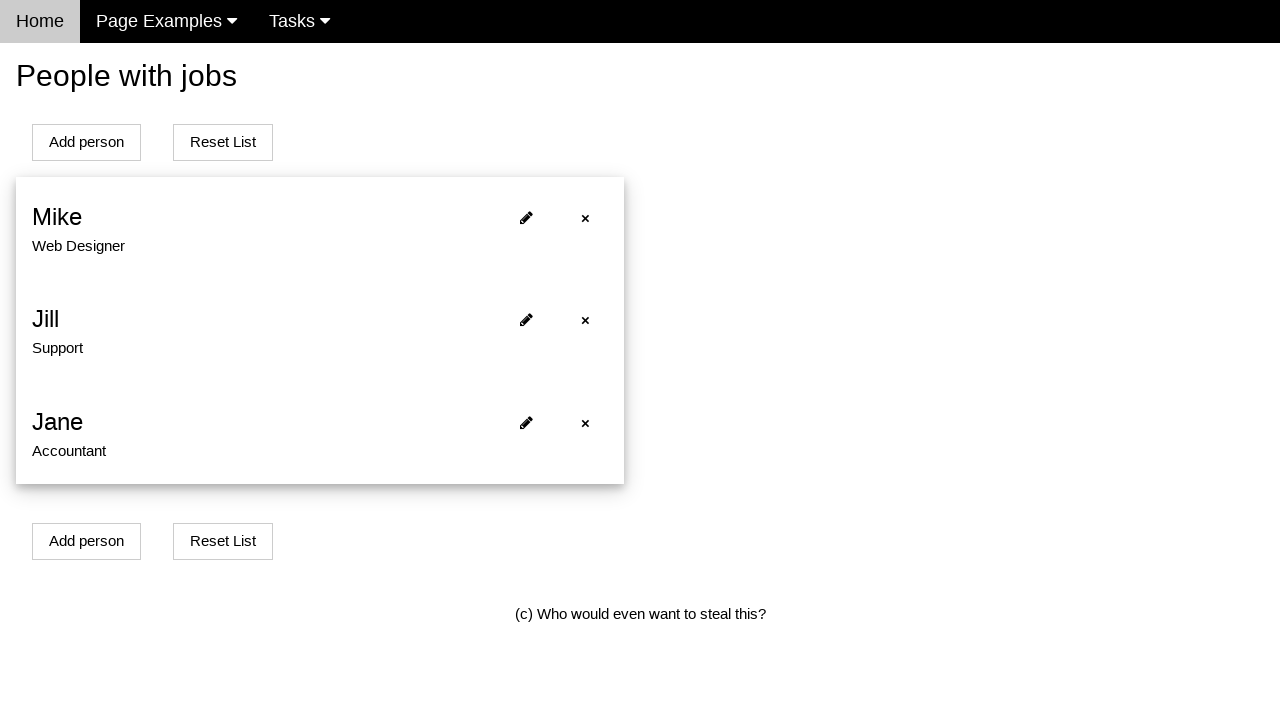

Clicked 'Add person' button to navigate to form at (86, 142) on xpath=//*[contains(text(), 'Add person')]
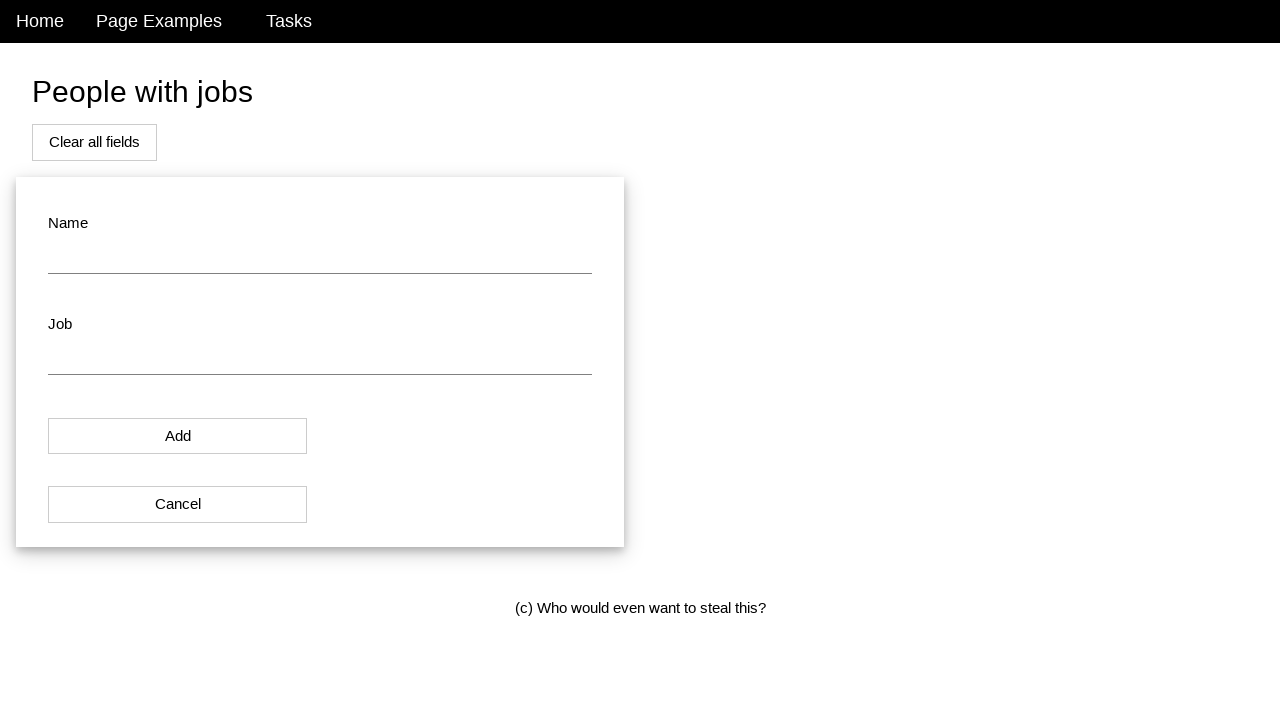

Form page loaded at enter_a_new_person_with_a_job.html
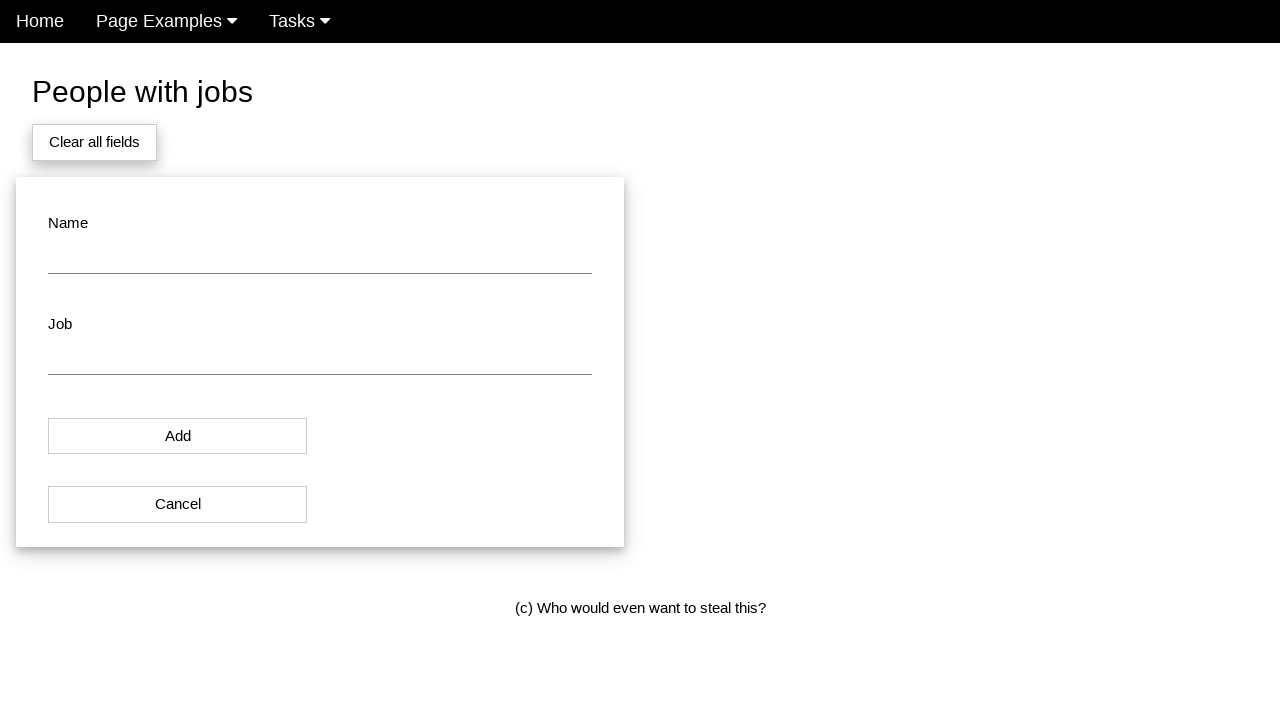

Clicked 'Clear fields' button at (94, 142) on #addPersonBtn
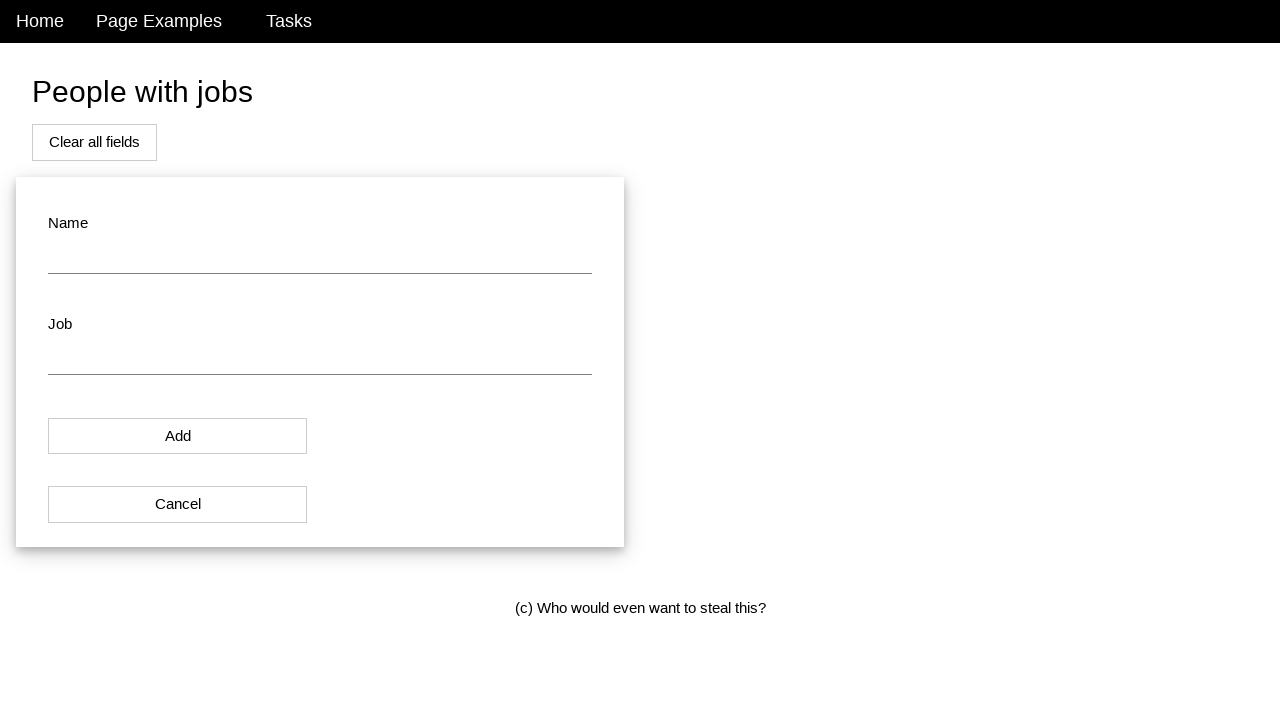

Name field is present
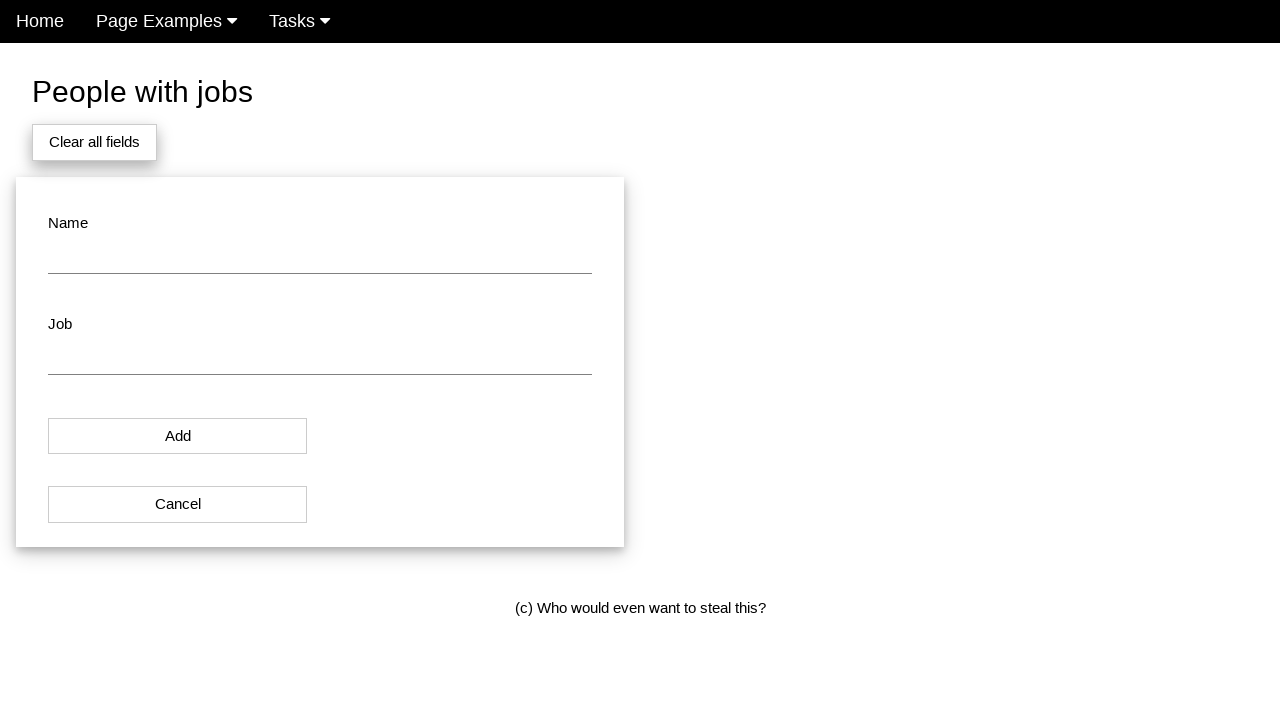

Job field is present
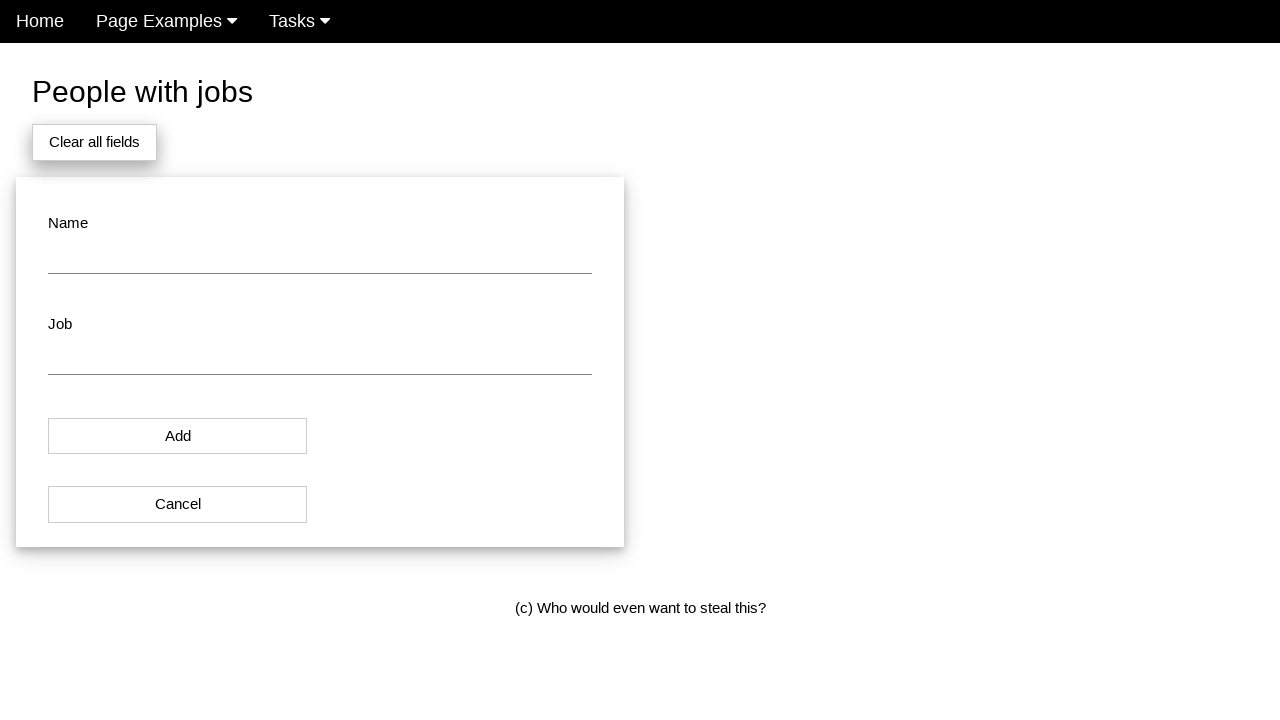

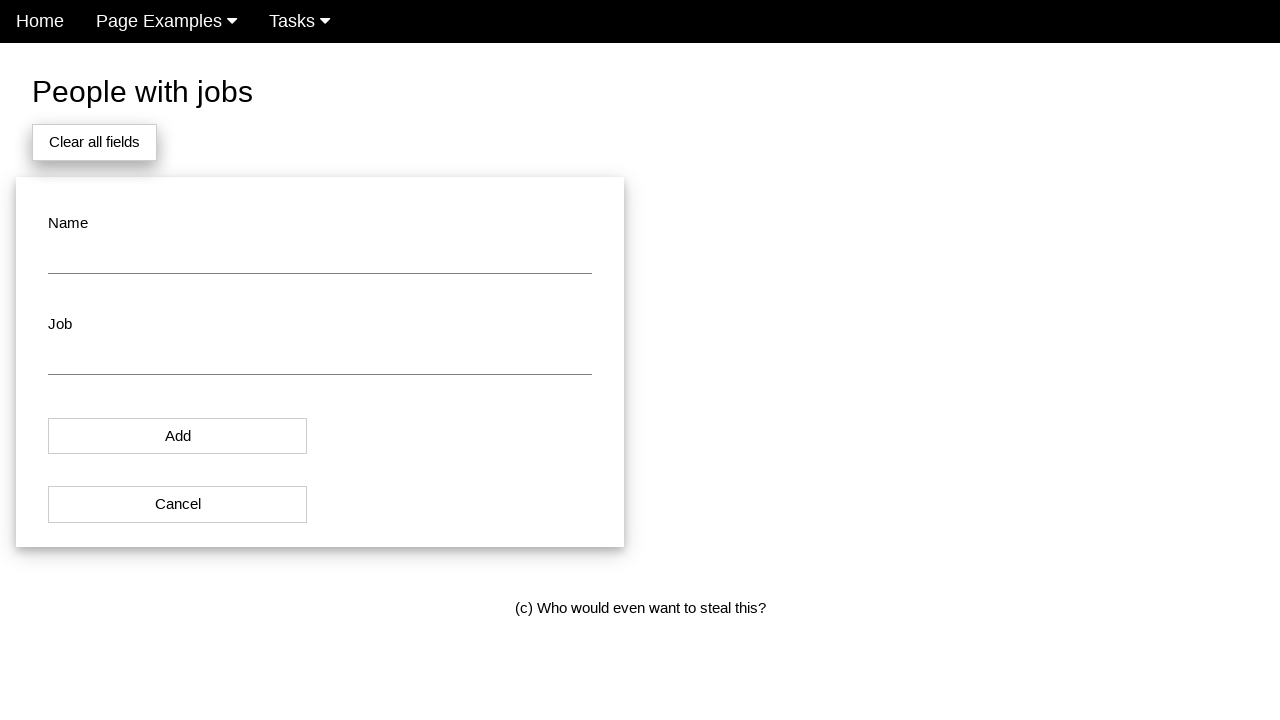